Tests the TextBox form by filling in user name, email, current address, and permanent address fields, then submitting and verifying the output displays the entered data correctly.

Starting URL: https://demoqa.com/text-box

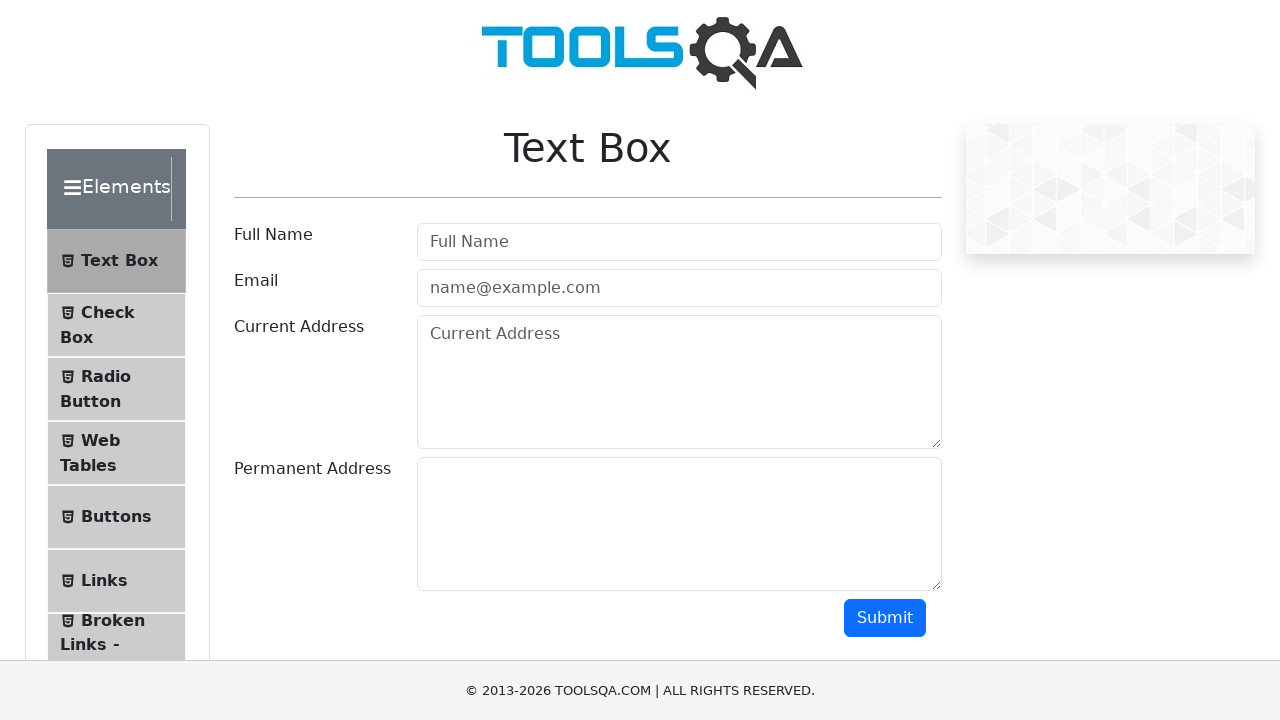

Filled user name field with 'Test User' on #userName
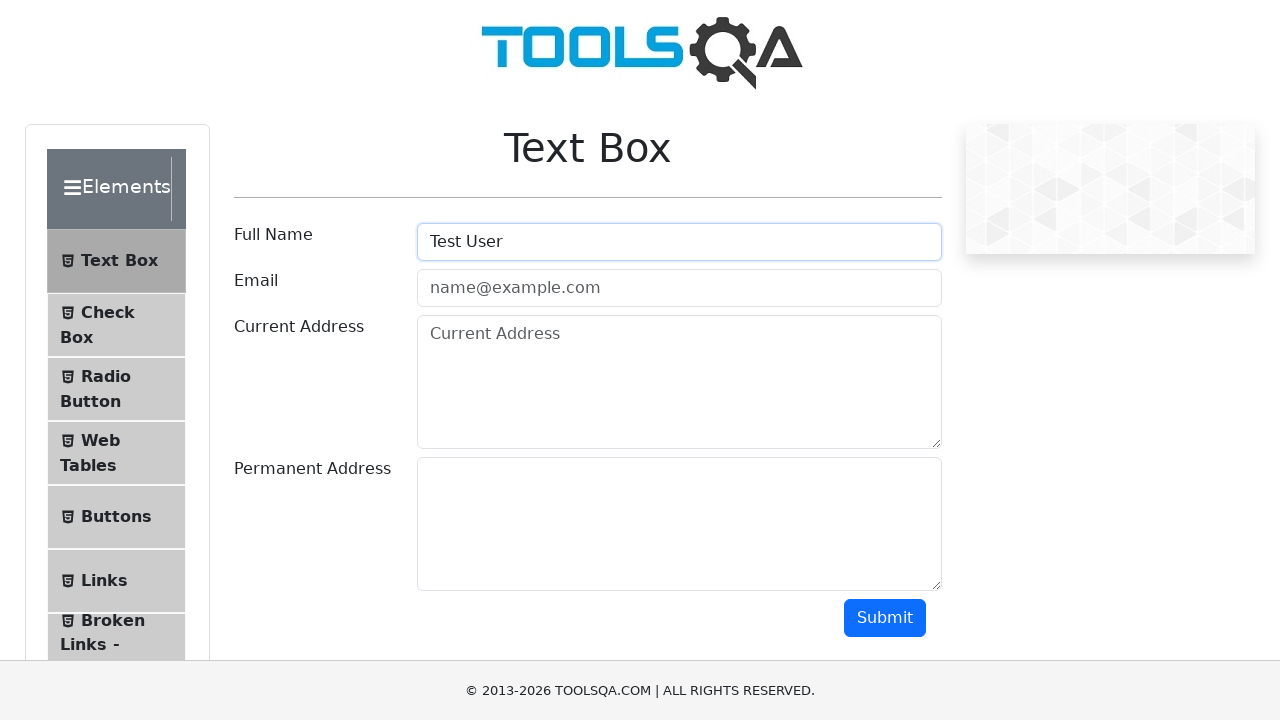

Filled user email field with 'test@example.com' on #userEmail
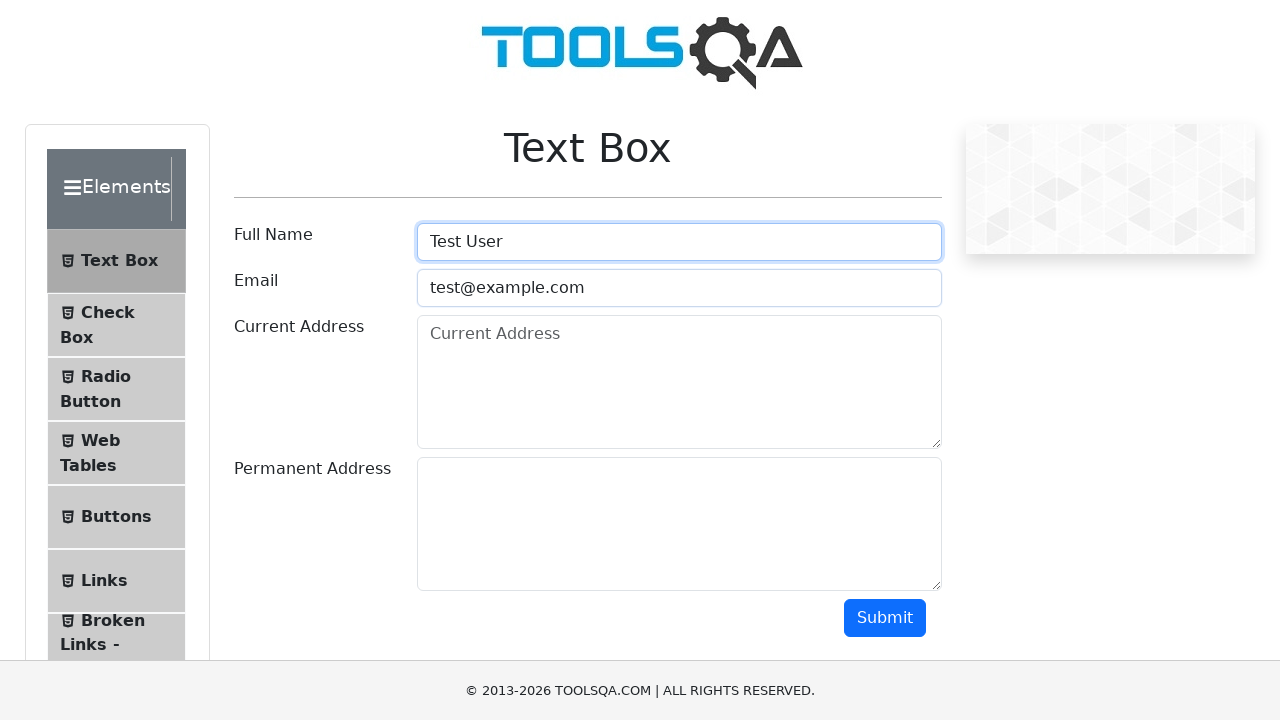

Filled current address field with '123 Test Street' on #currentAddress
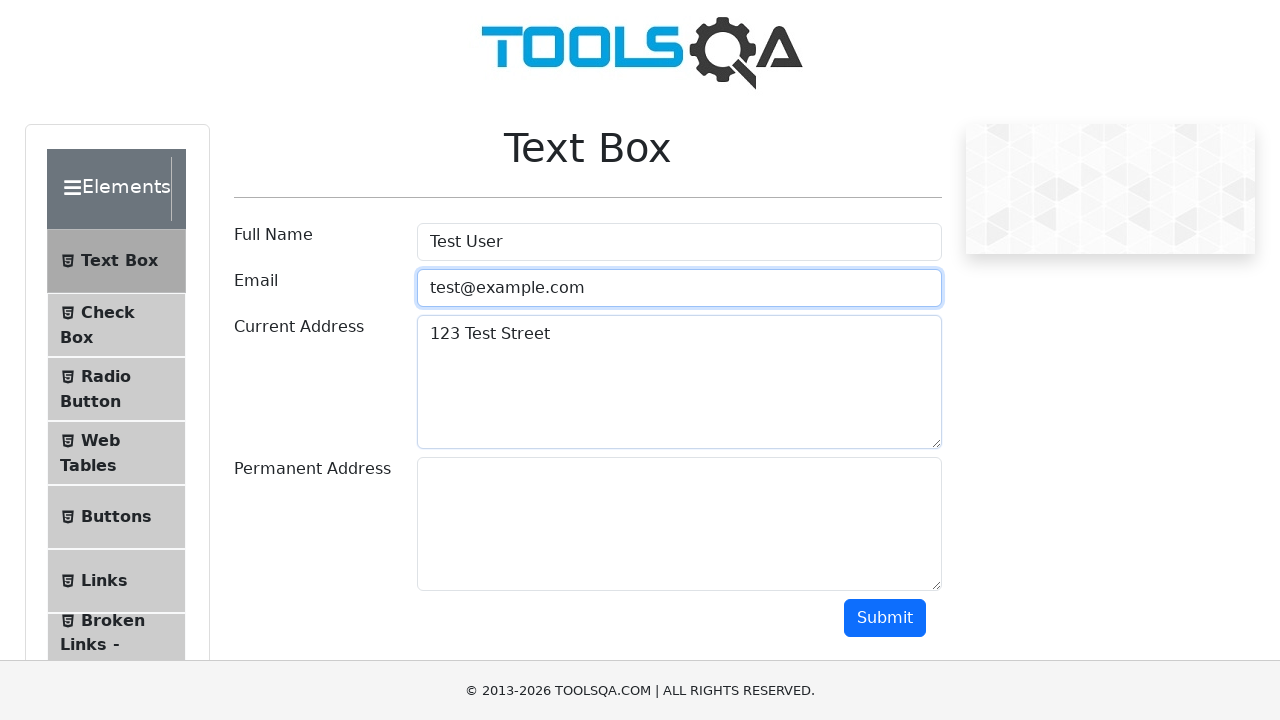

Filled permanent address field with '456 Permanent Address' on #permanentAddress
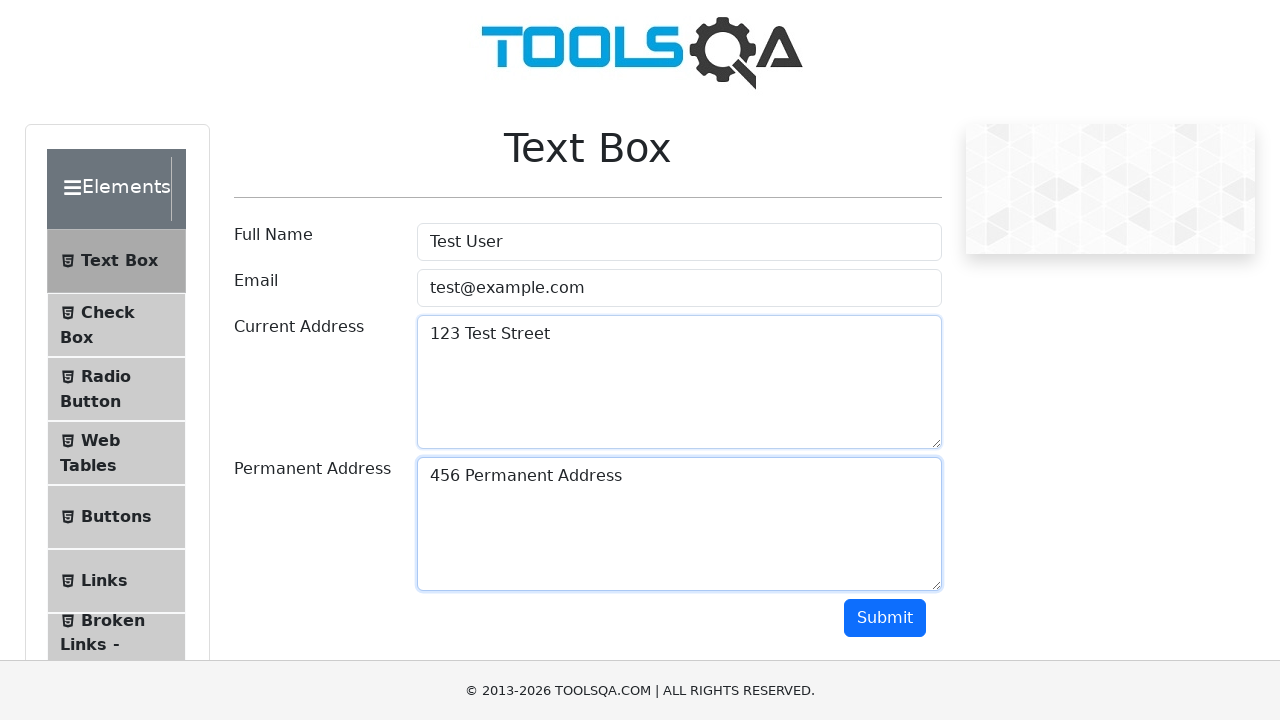

Clicked submit button to submit the form at (885, 618) on #submit
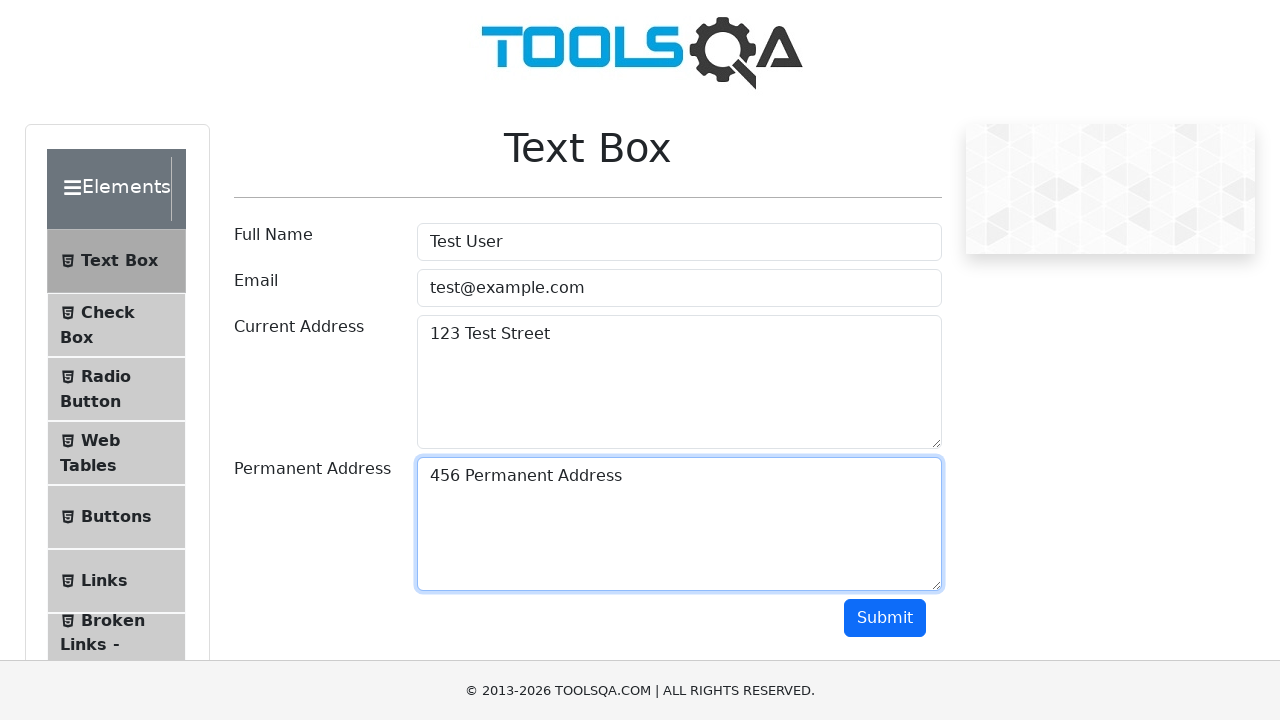

Output section became visible after form submission
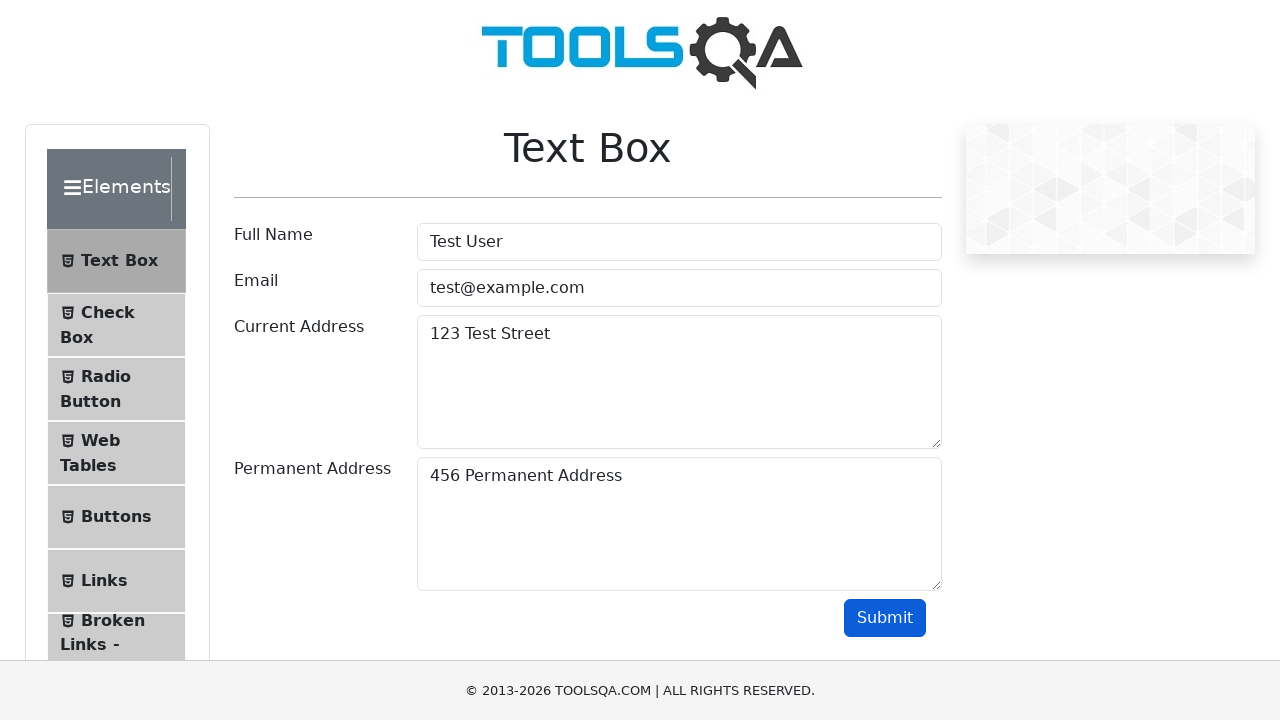

Verified output displays correct user name 'Test User'
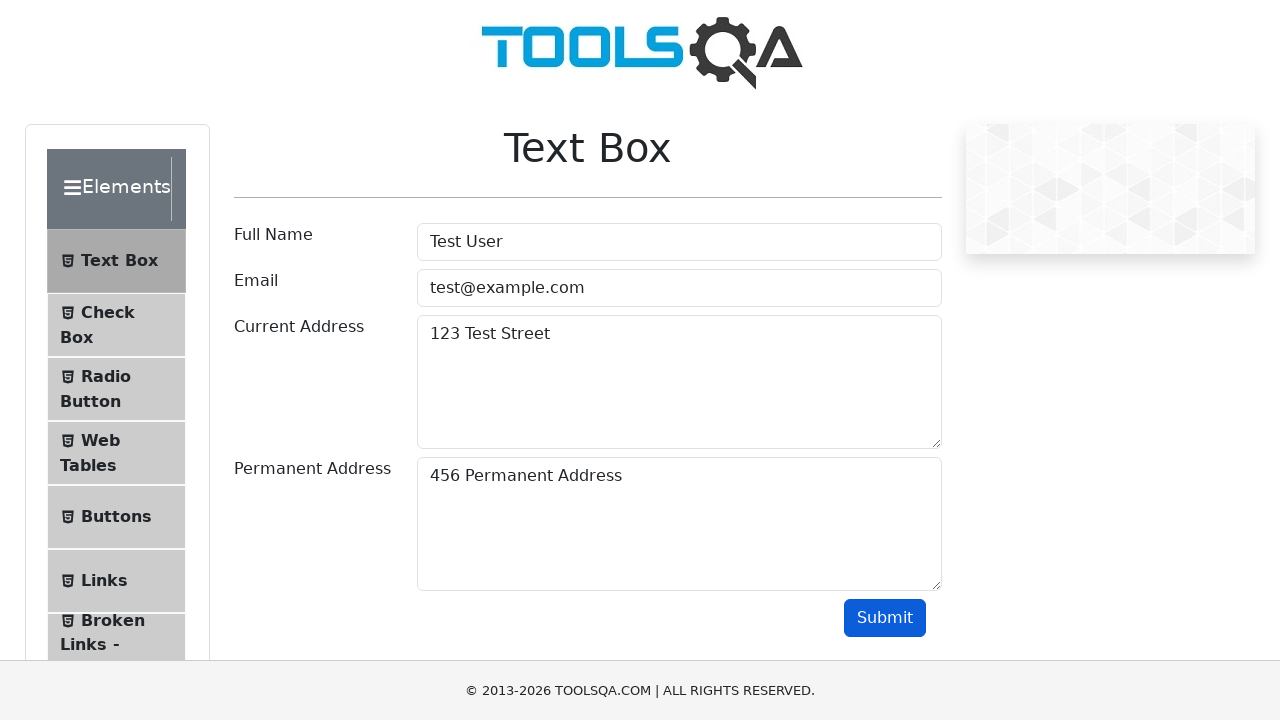

Verified output displays correct email 'test@example.com'
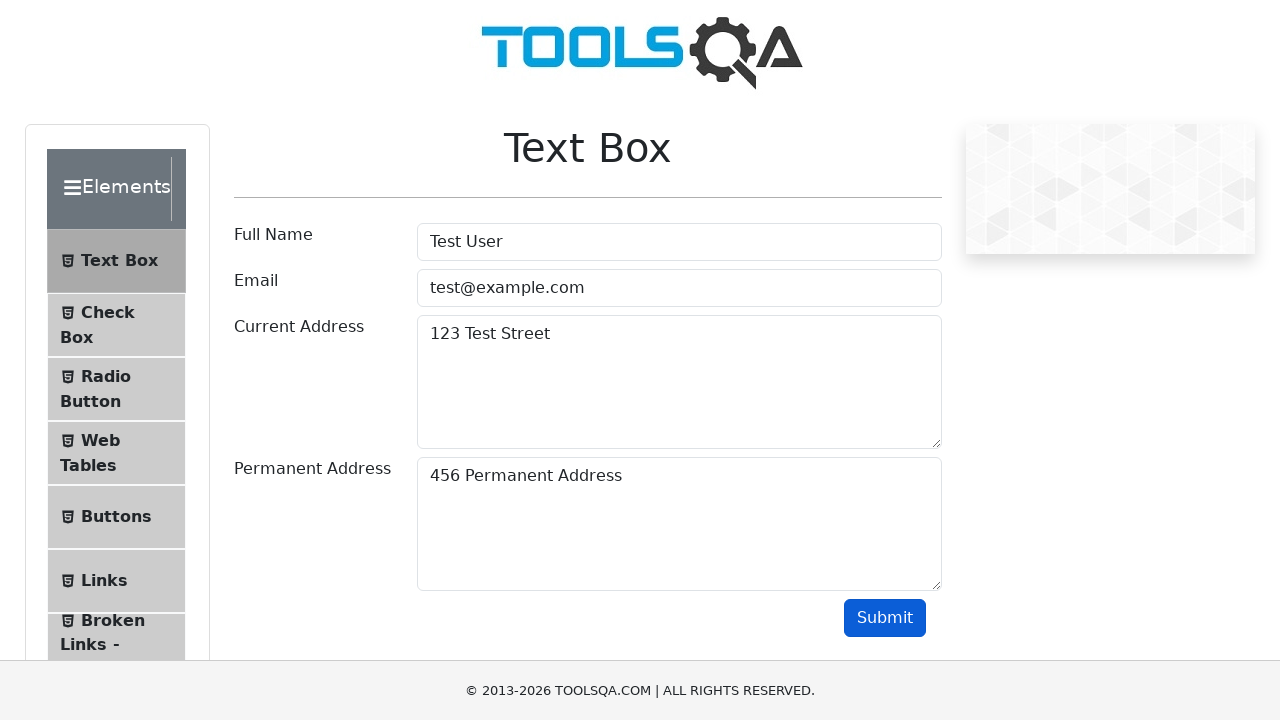

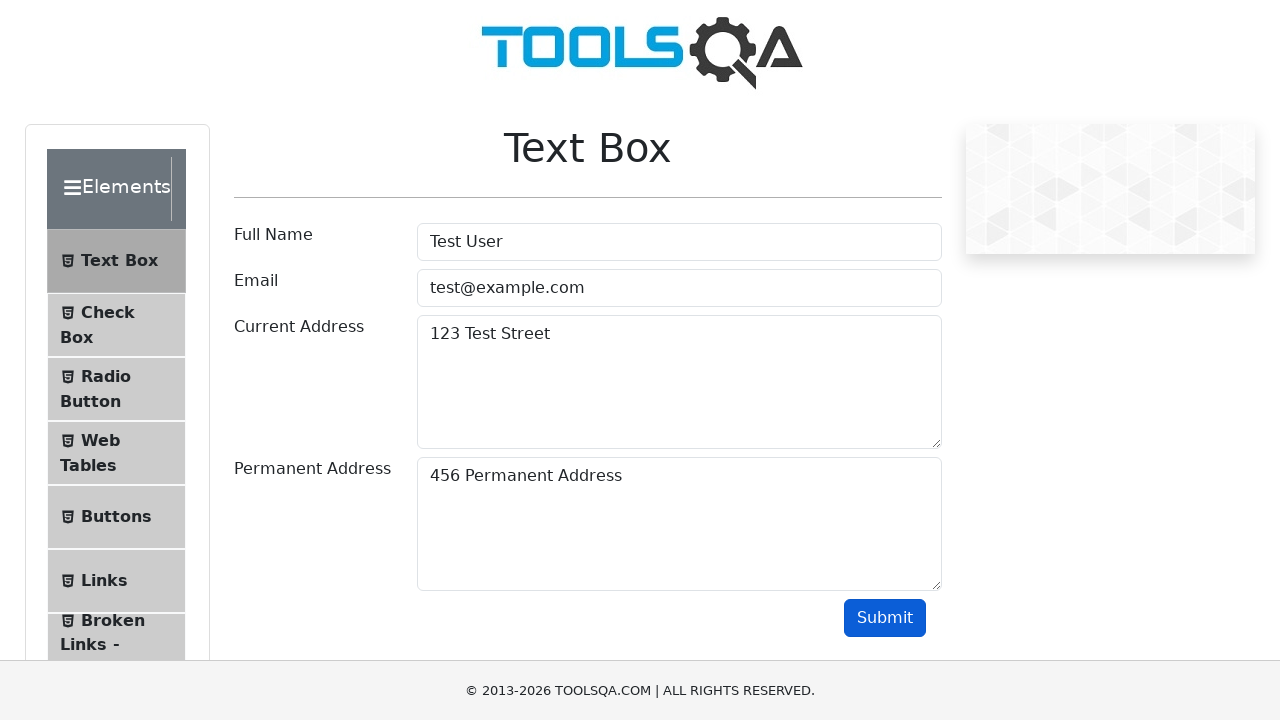